Tests JavaScript prompt alert handling by clicking a button that triggers a prompt, entering text, and accepting the alert

Starting URL: https://demoqa.com/alerts

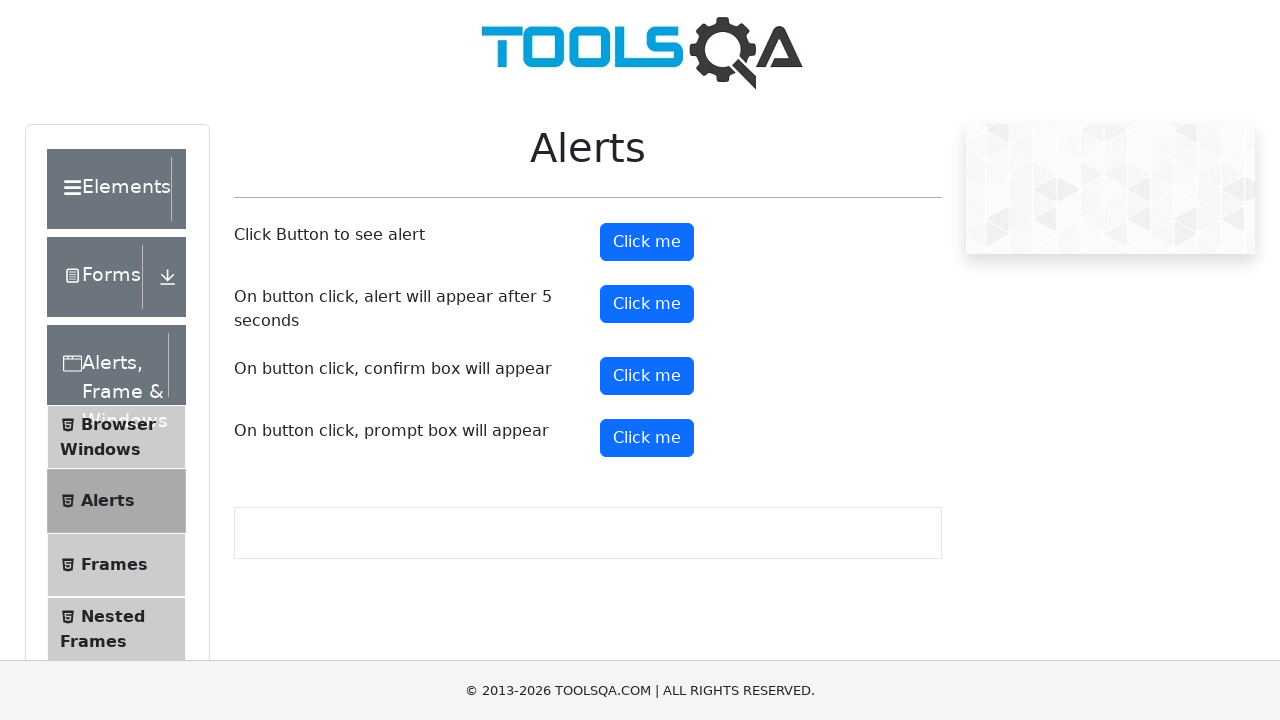

Clicked button to trigger prompt alert at (647, 438) on button#promtButton
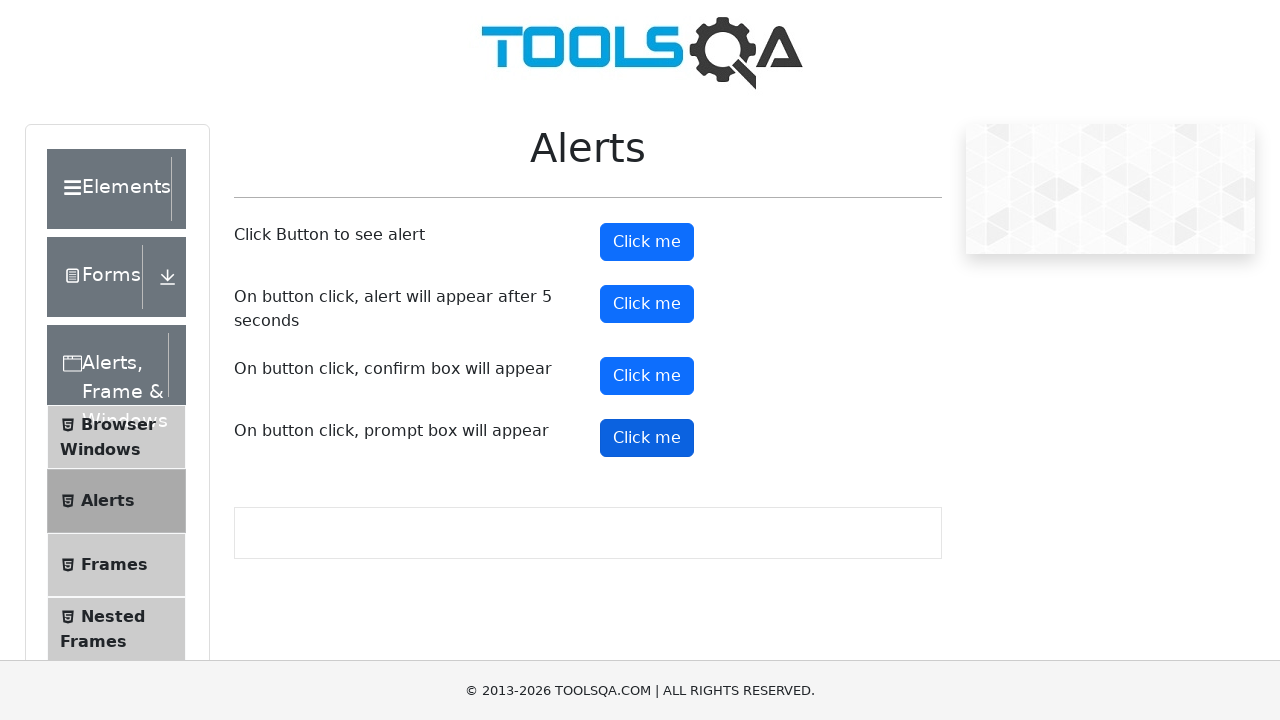

Set up dialog handler to accept prompt with text 'John Smith'
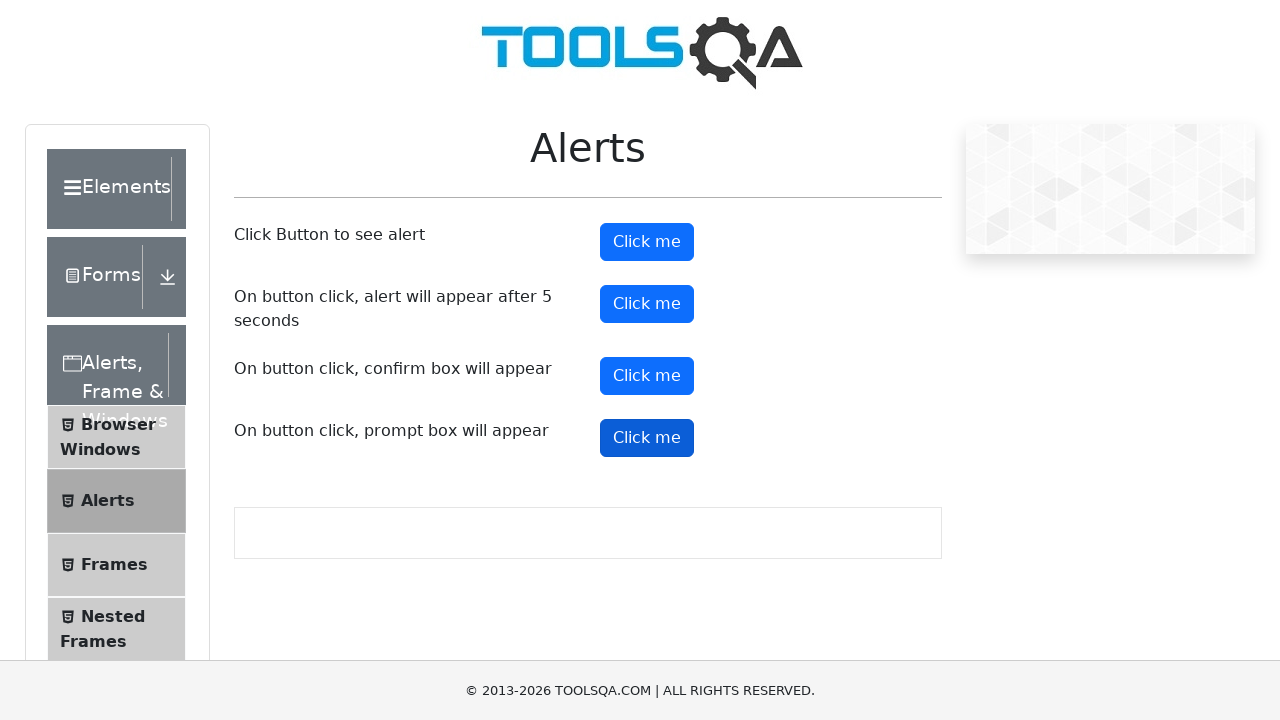

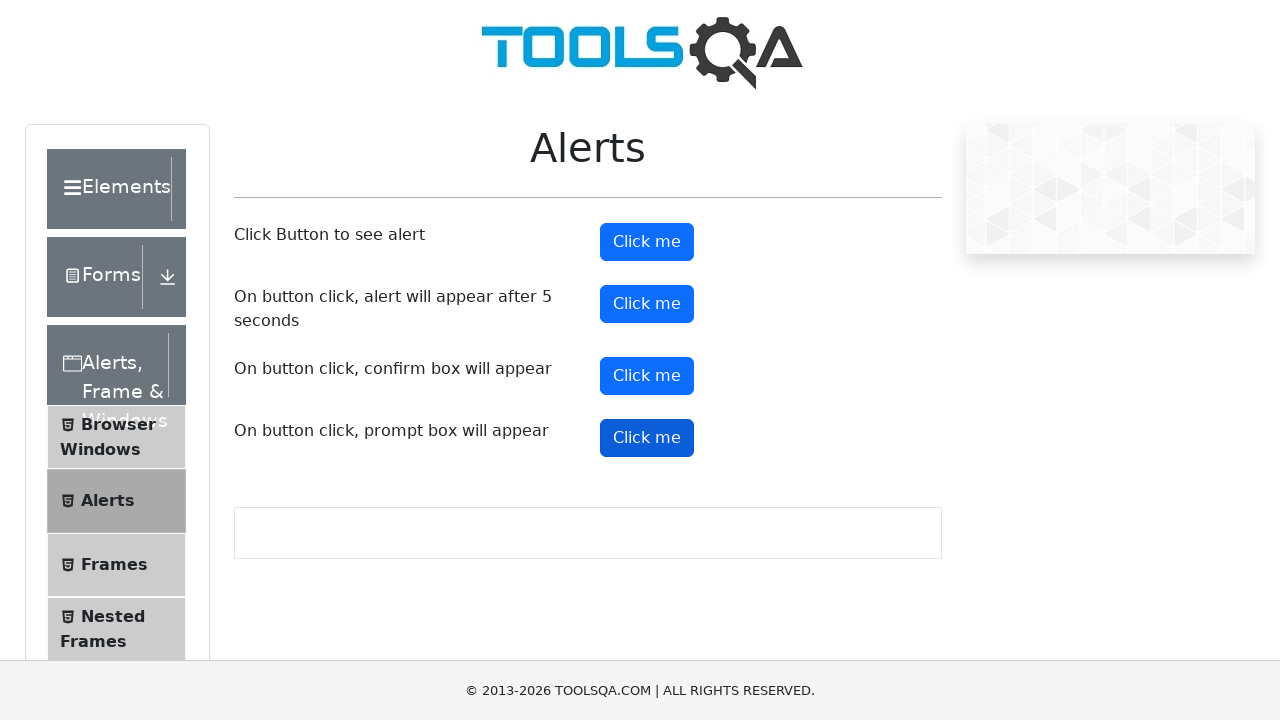